Tests window switching functionality by clicking a link that opens a new window, verifying content on both windows, and switching back to the original window.

Starting URL: https://the-internet.herokuapp.com/windows

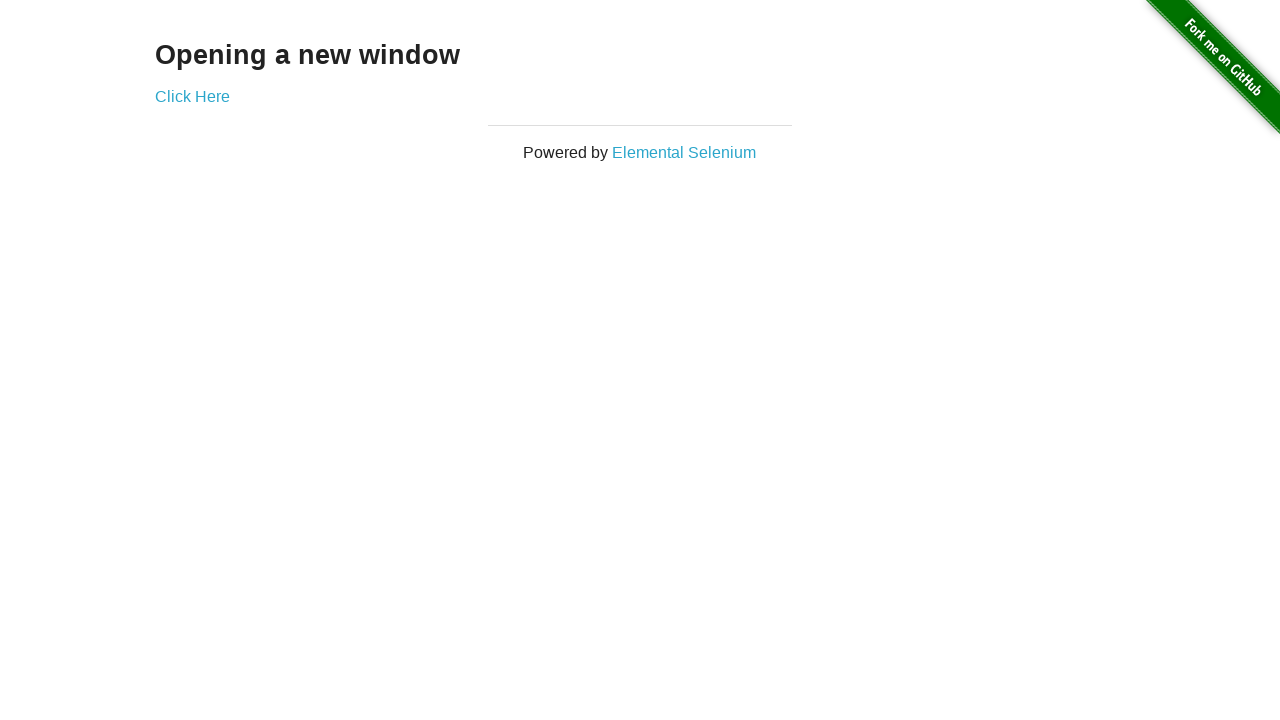

Retrieved text content from h3 element on first page
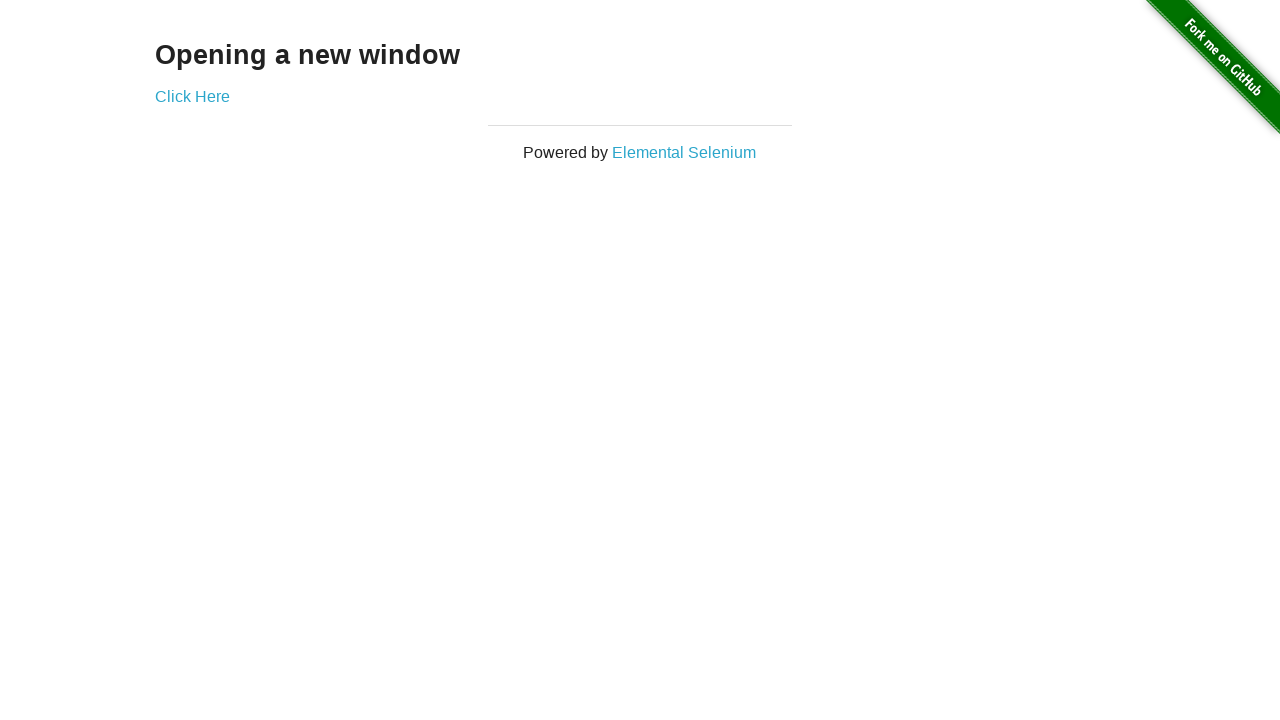

Verified first page text is 'Opening a new window'
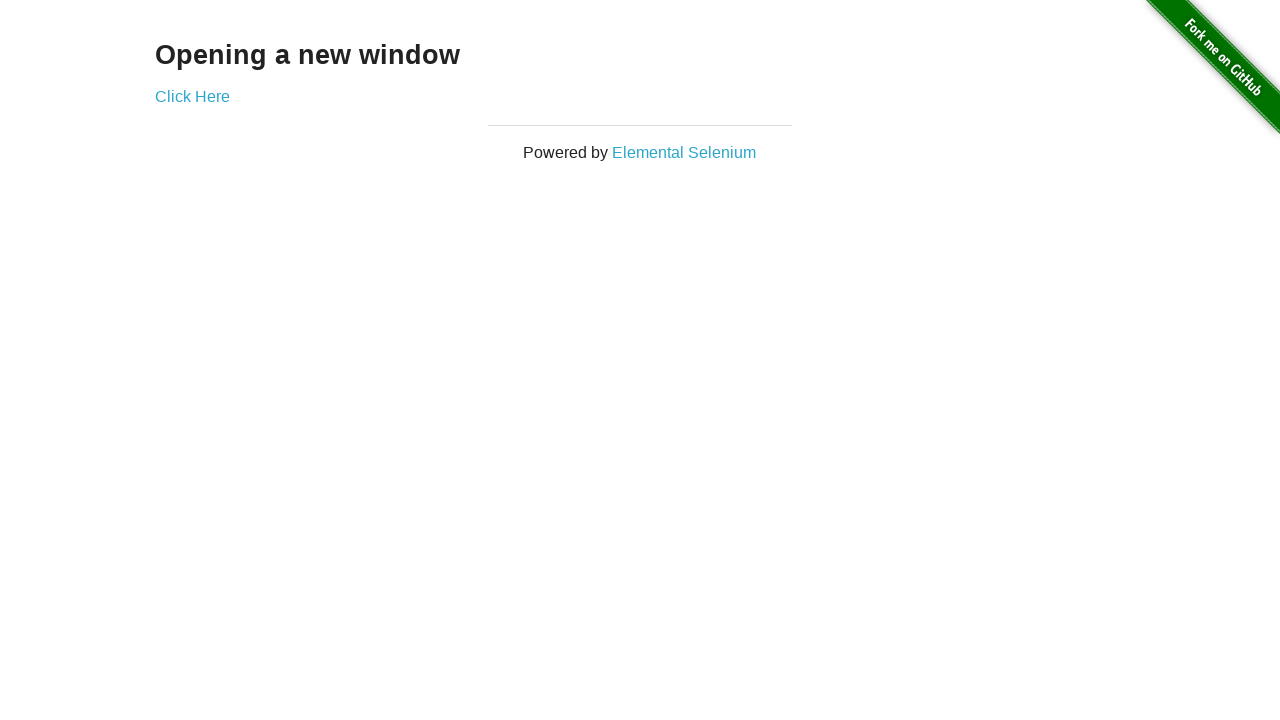

Verified original page title is 'The Internet'
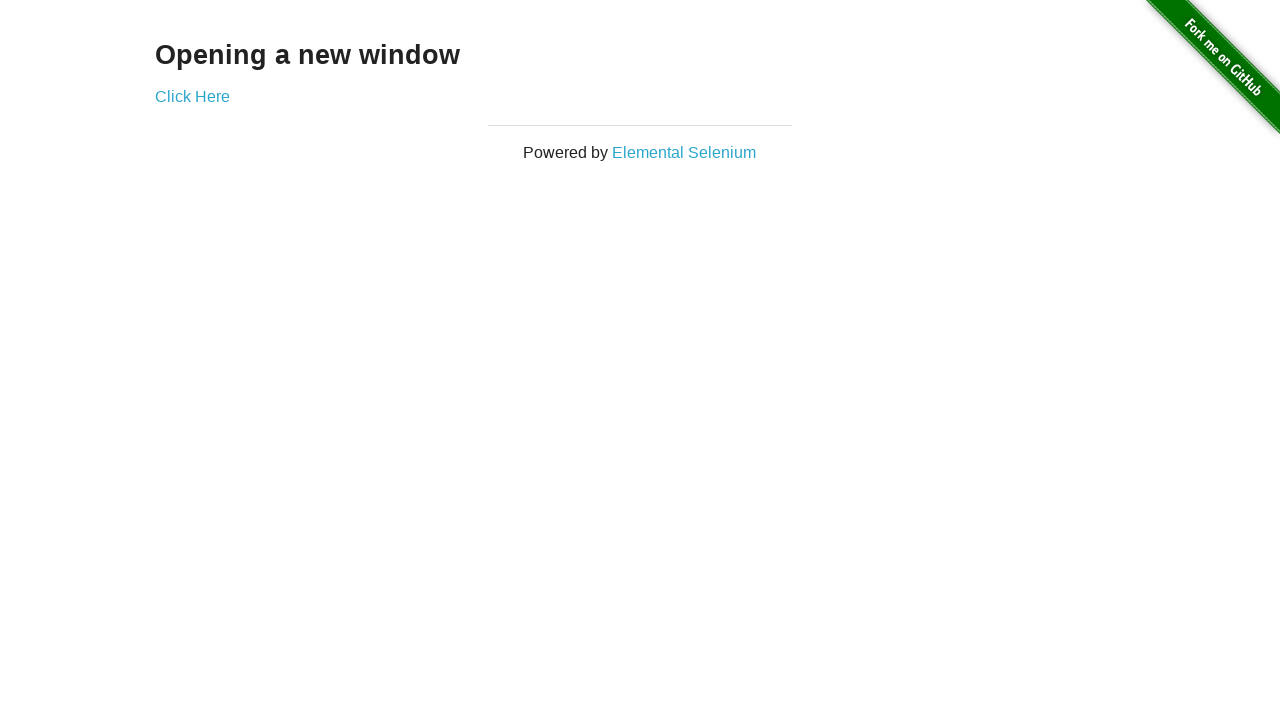

Clicked 'Click Here' link to open new window at (192, 96) on text=Click Here
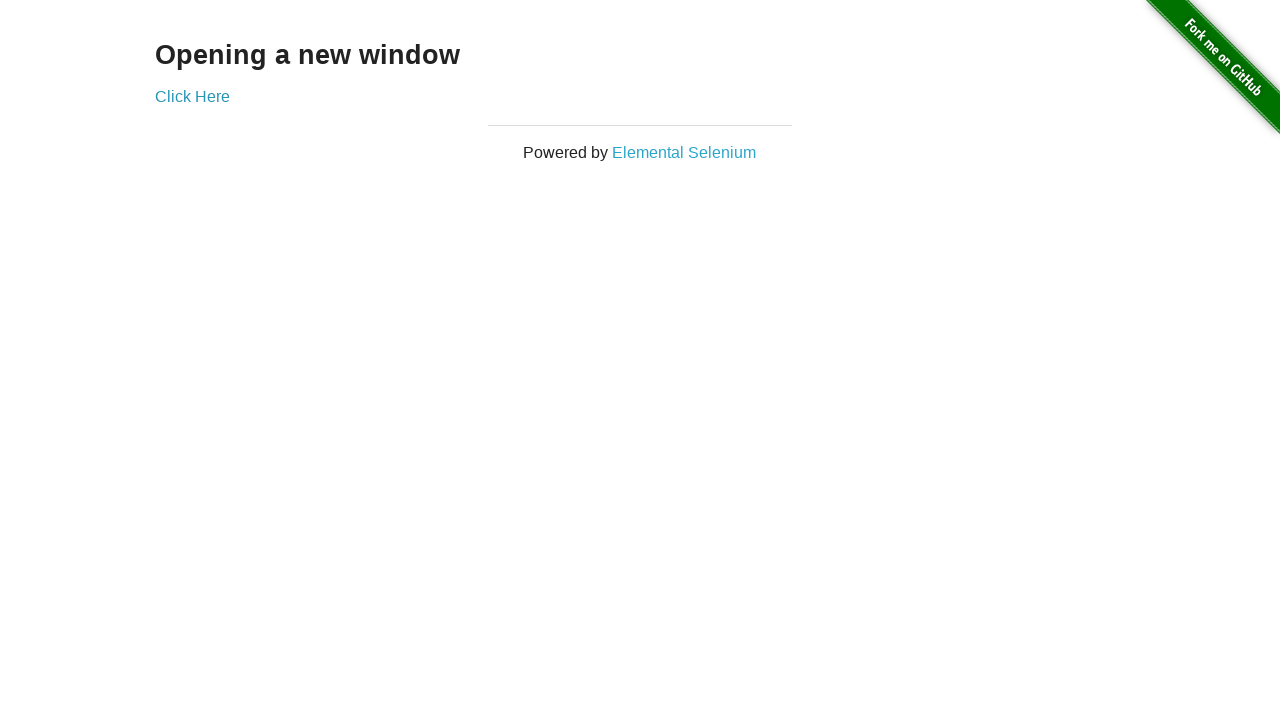

Retrieved new page object from context
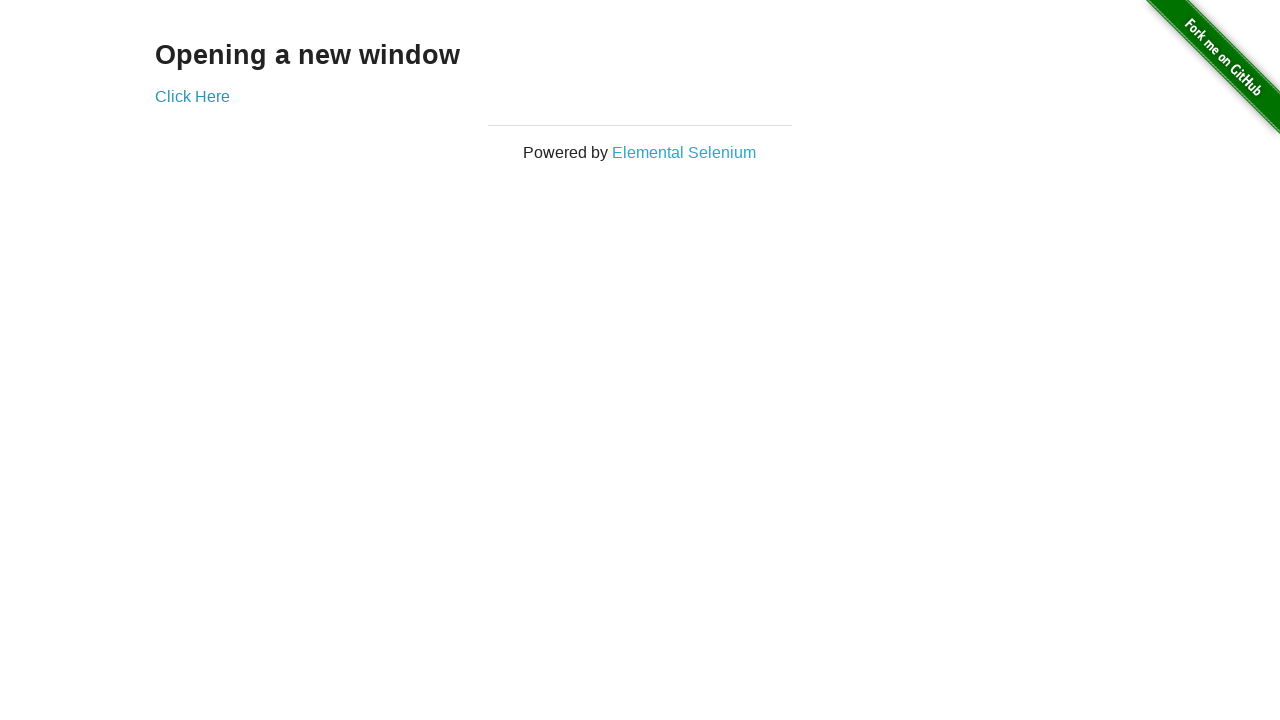

Waited for new page to fully load
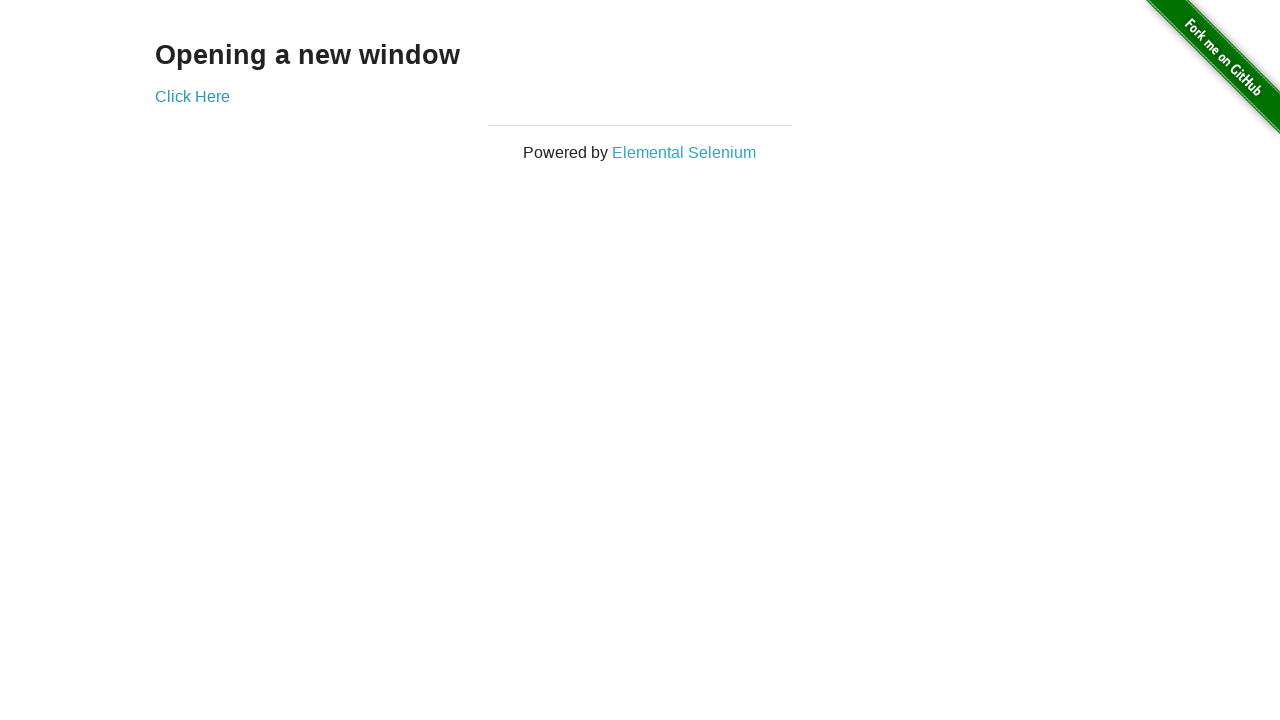

Verified new page title is 'New Window'
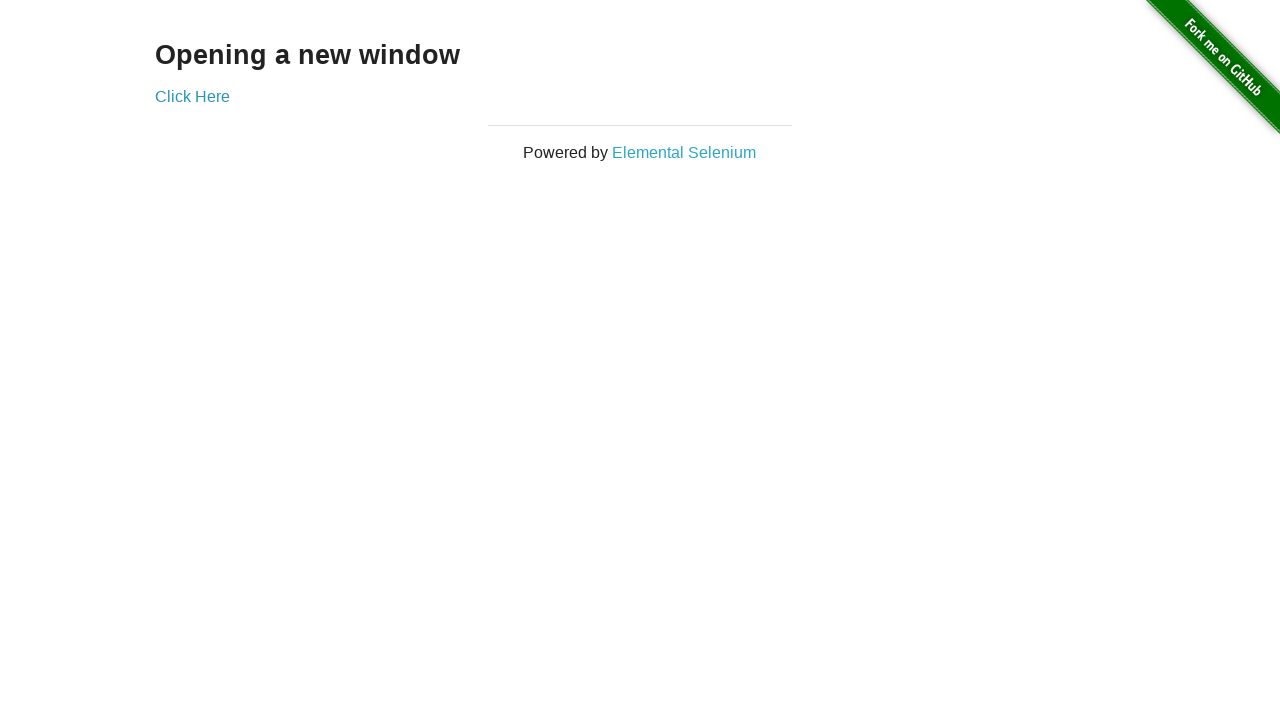

Retrieved h3 text content from new page
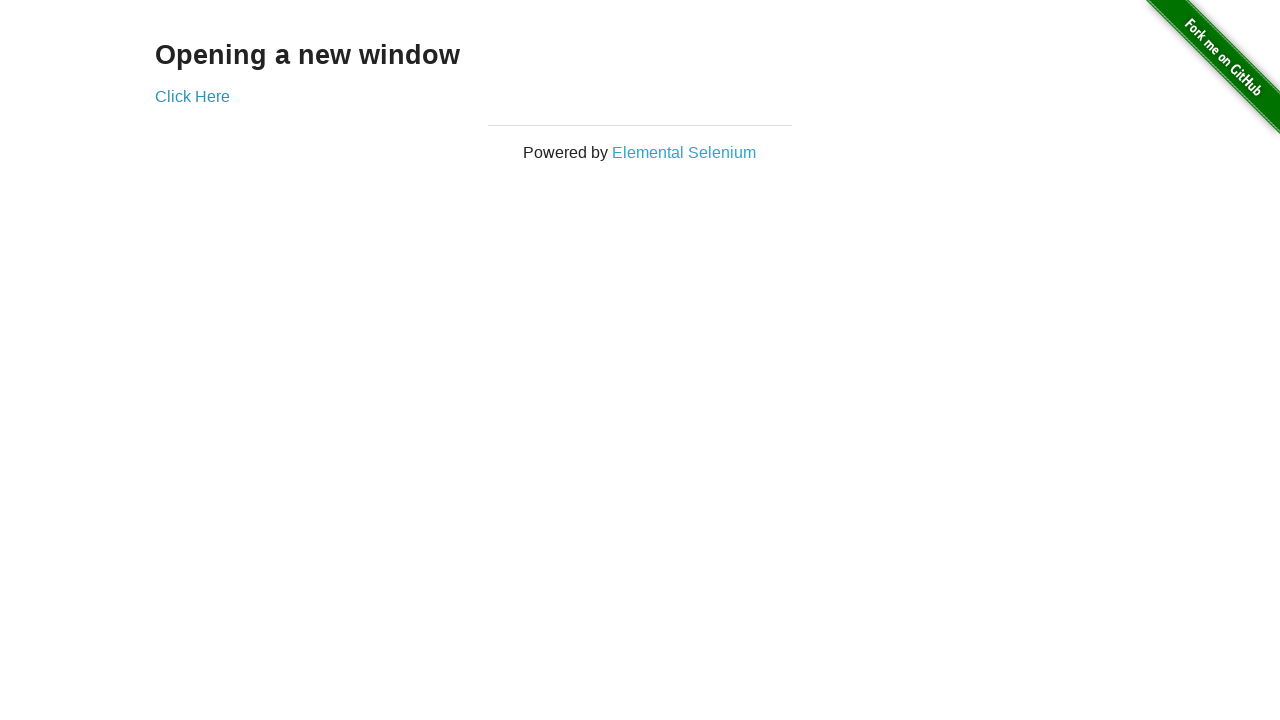

Verified new page text is 'New Window'
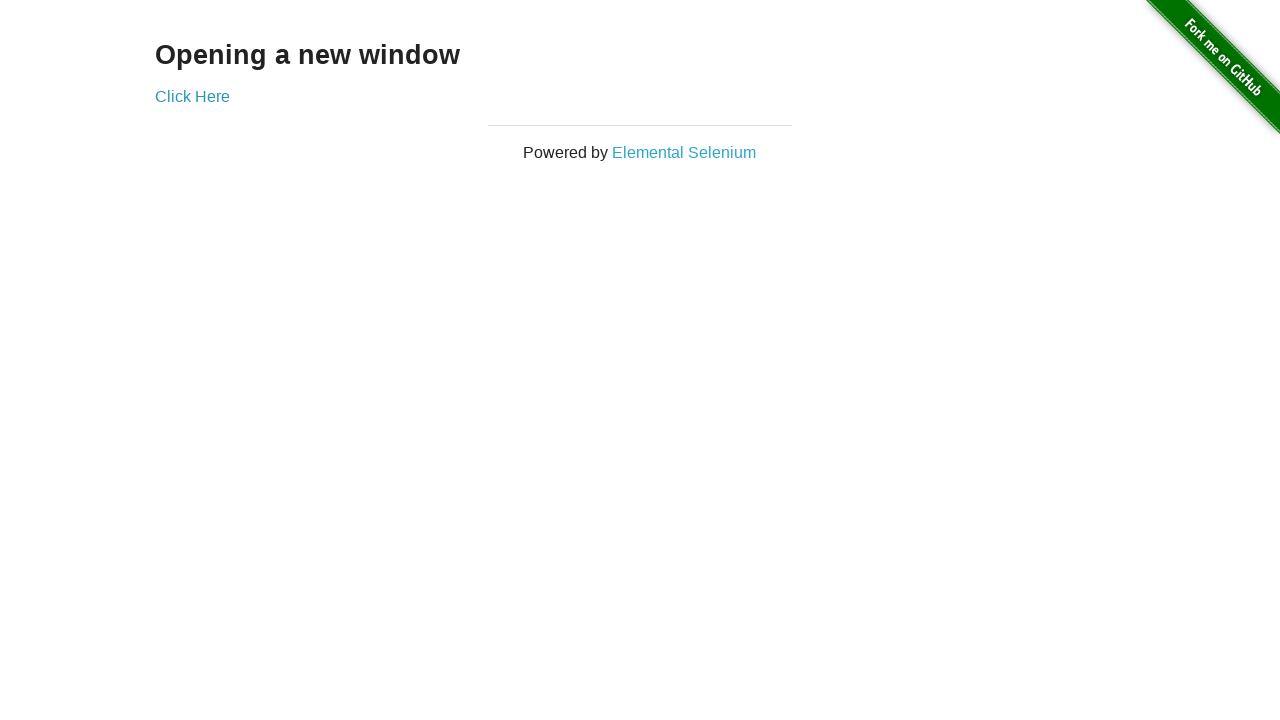

Brought original page to front
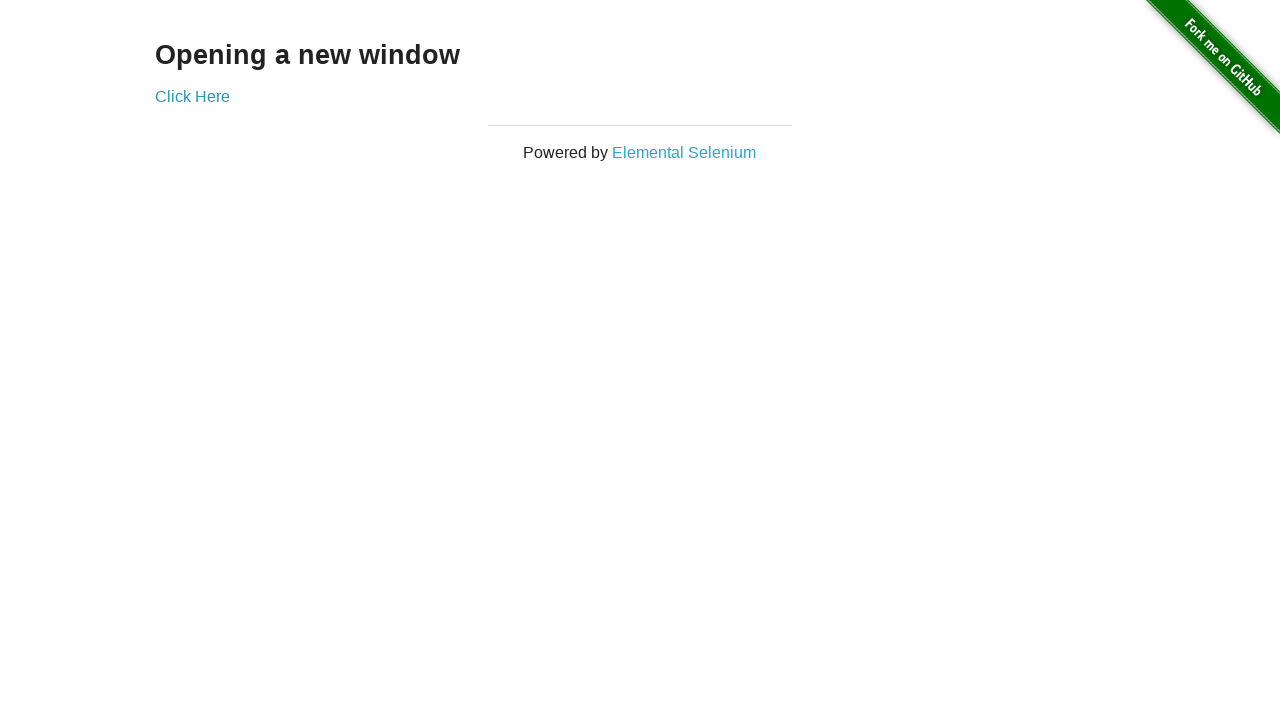

Verified original page title is still 'The Internet' after switching back
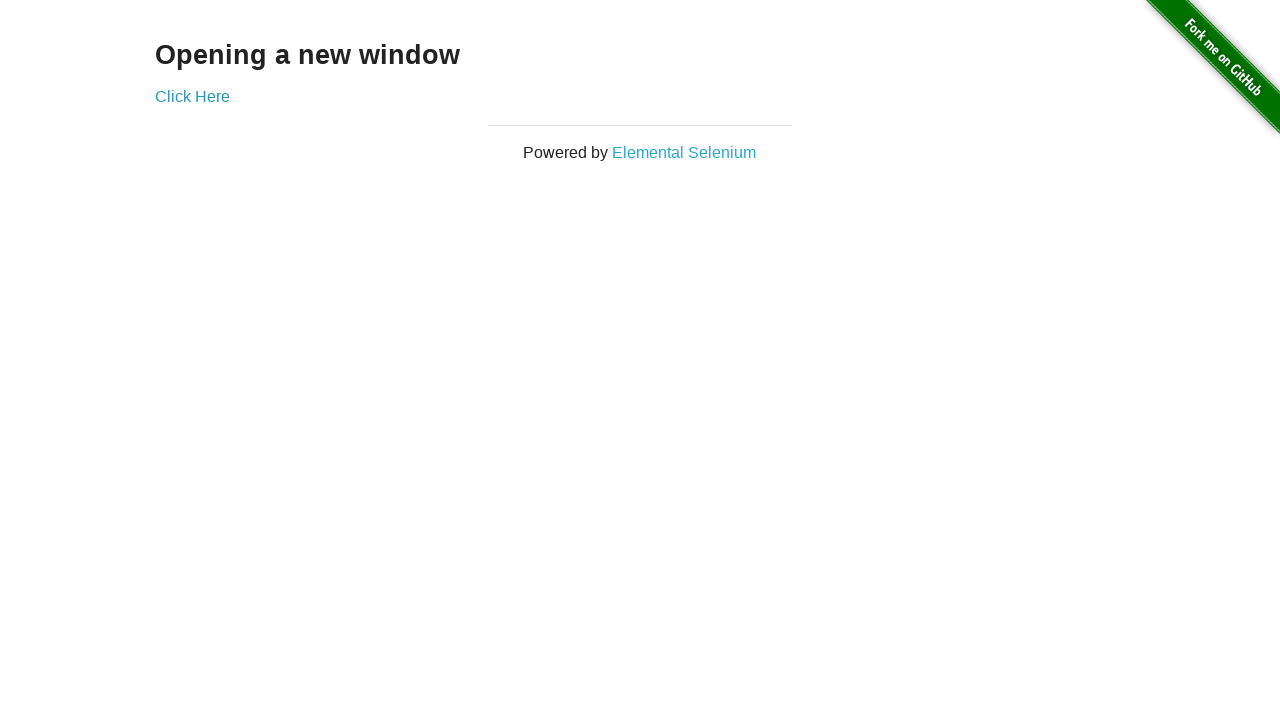

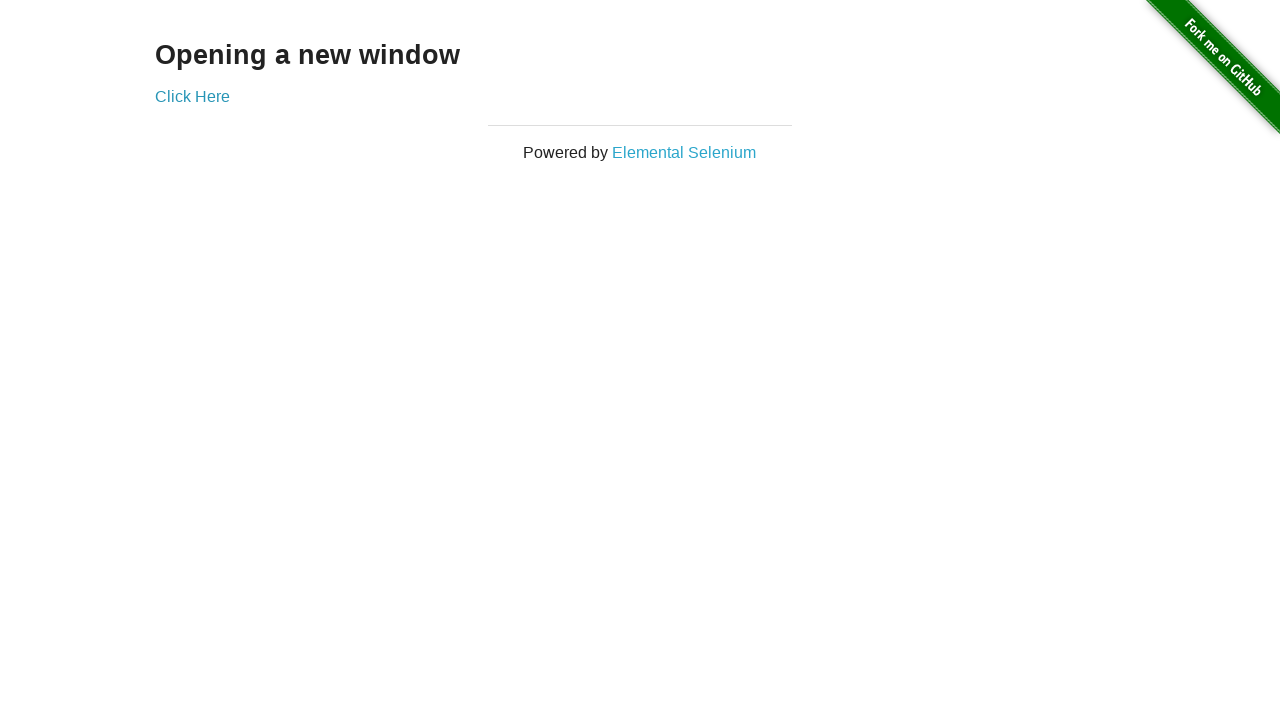